Tests marking all todo items as completed using the toggle all checkbox

Starting URL: https://demo.playwright.dev/todomvc

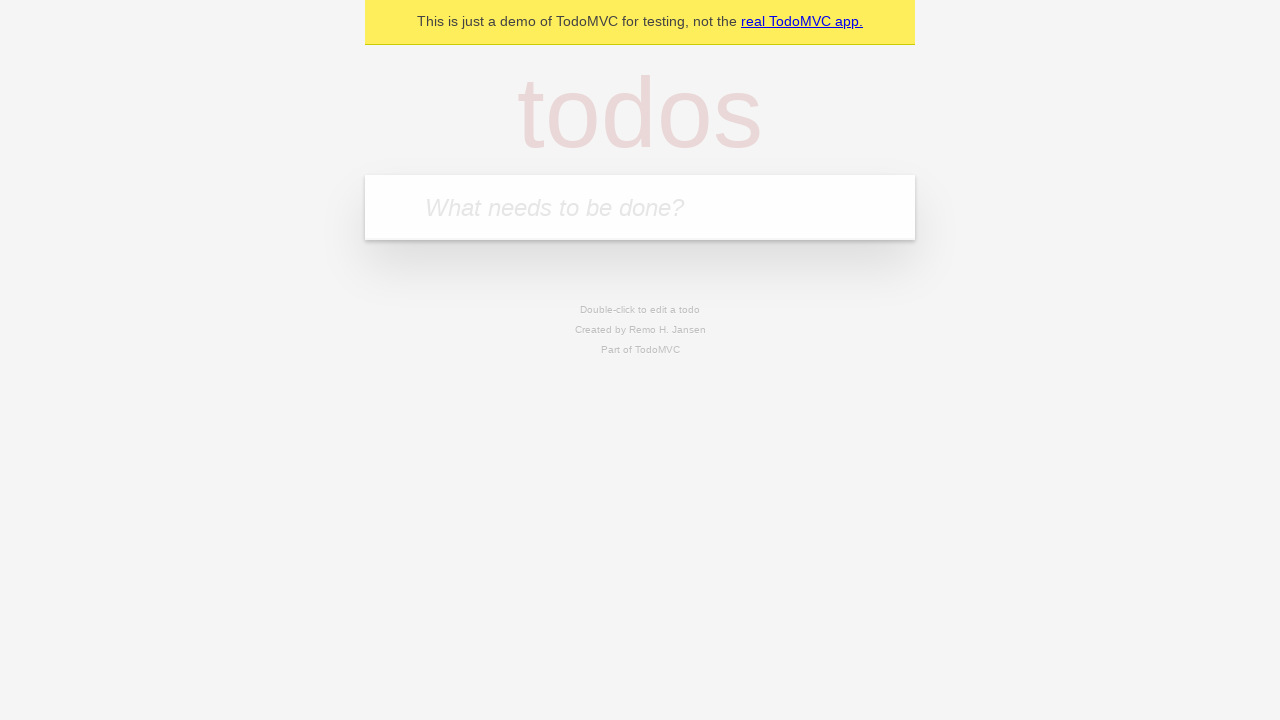

Filled todo input with 'buy some cheese' on internal:attr=[placeholder="What needs to be done?"i]
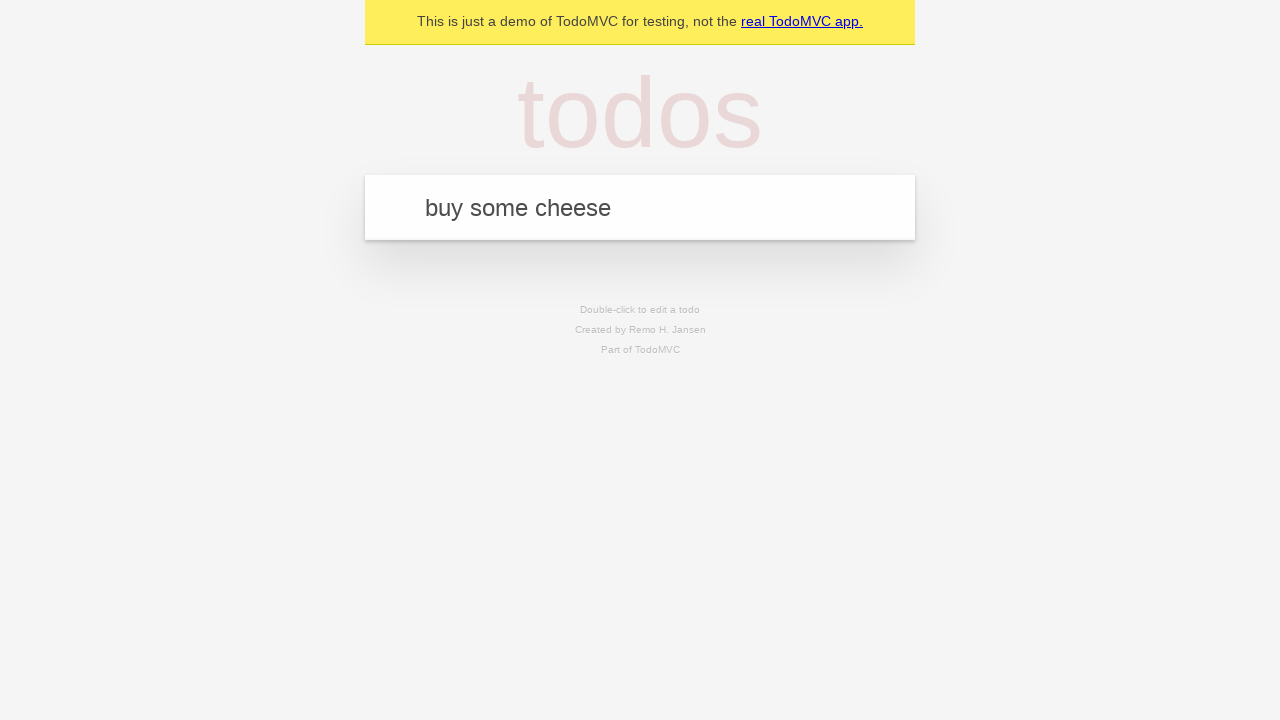

Pressed Enter to add todo item 'buy some cheese' on internal:attr=[placeholder="What needs to be done?"i]
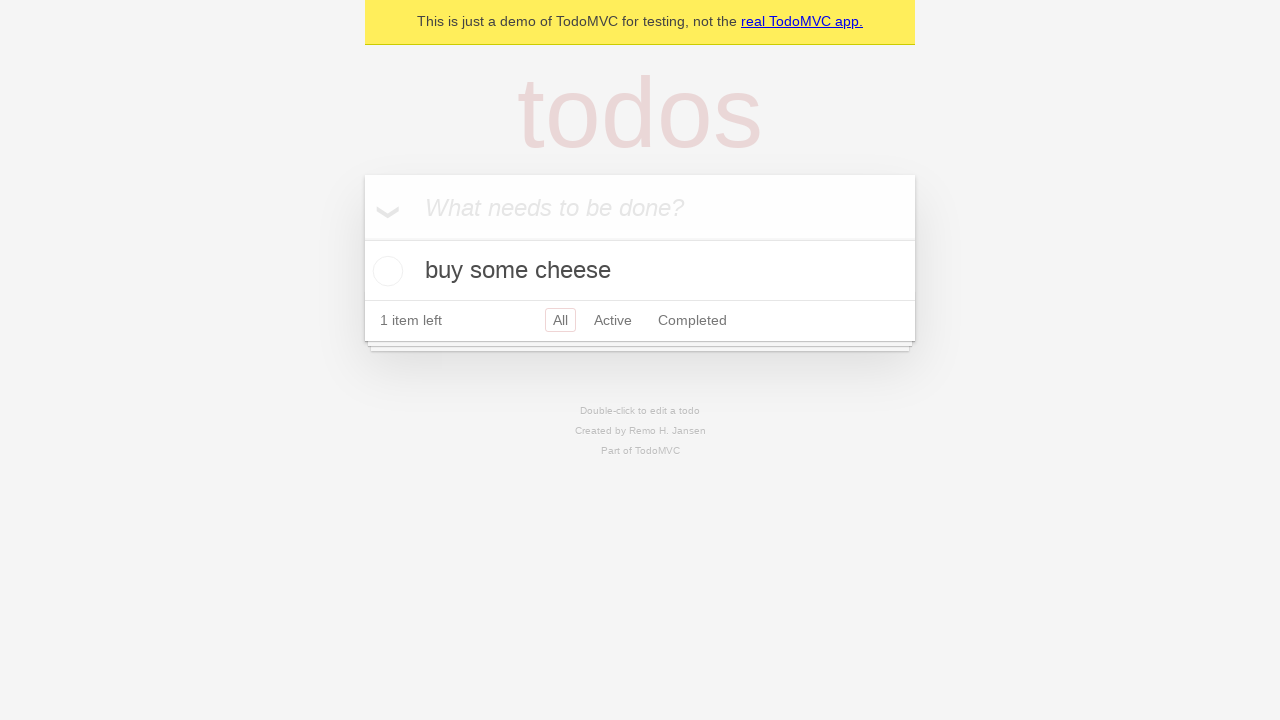

Filled todo input with 'feed the cat' on internal:attr=[placeholder="What needs to be done?"i]
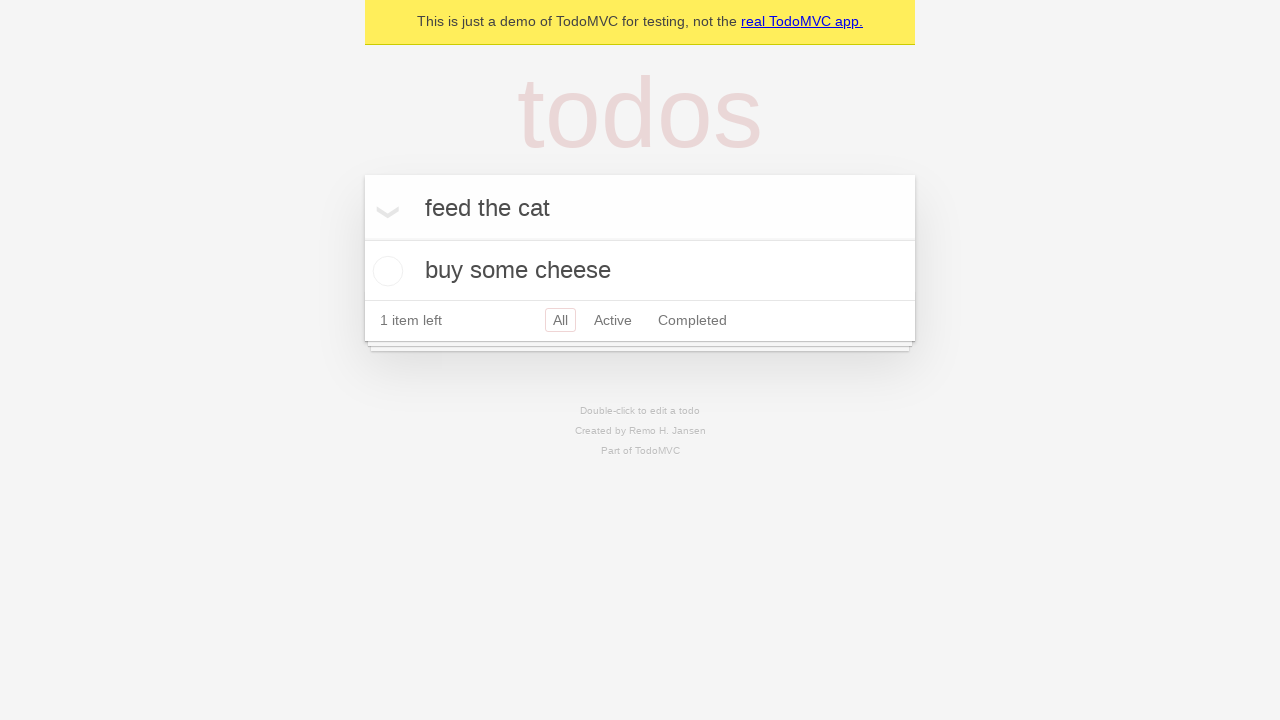

Pressed Enter to add todo item 'feed the cat' on internal:attr=[placeholder="What needs to be done?"i]
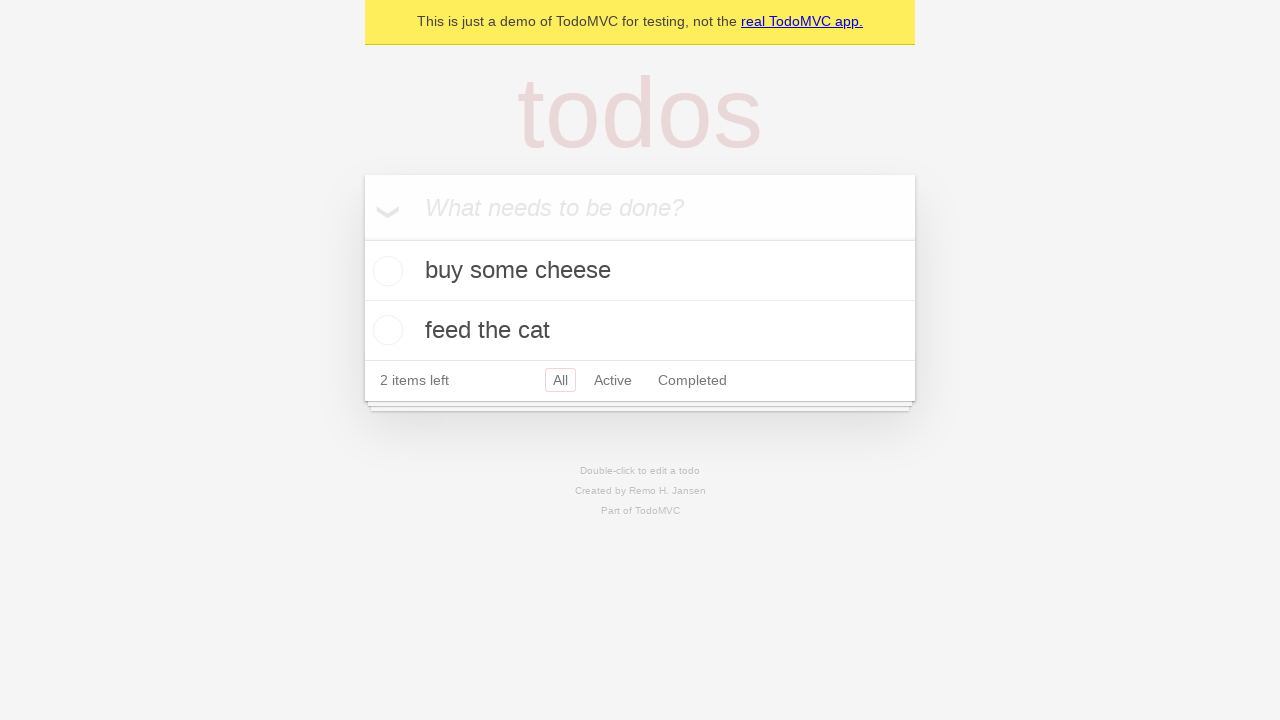

Filled todo input with 'book a doctors appointment' on internal:attr=[placeholder="What needs to be done?"i]
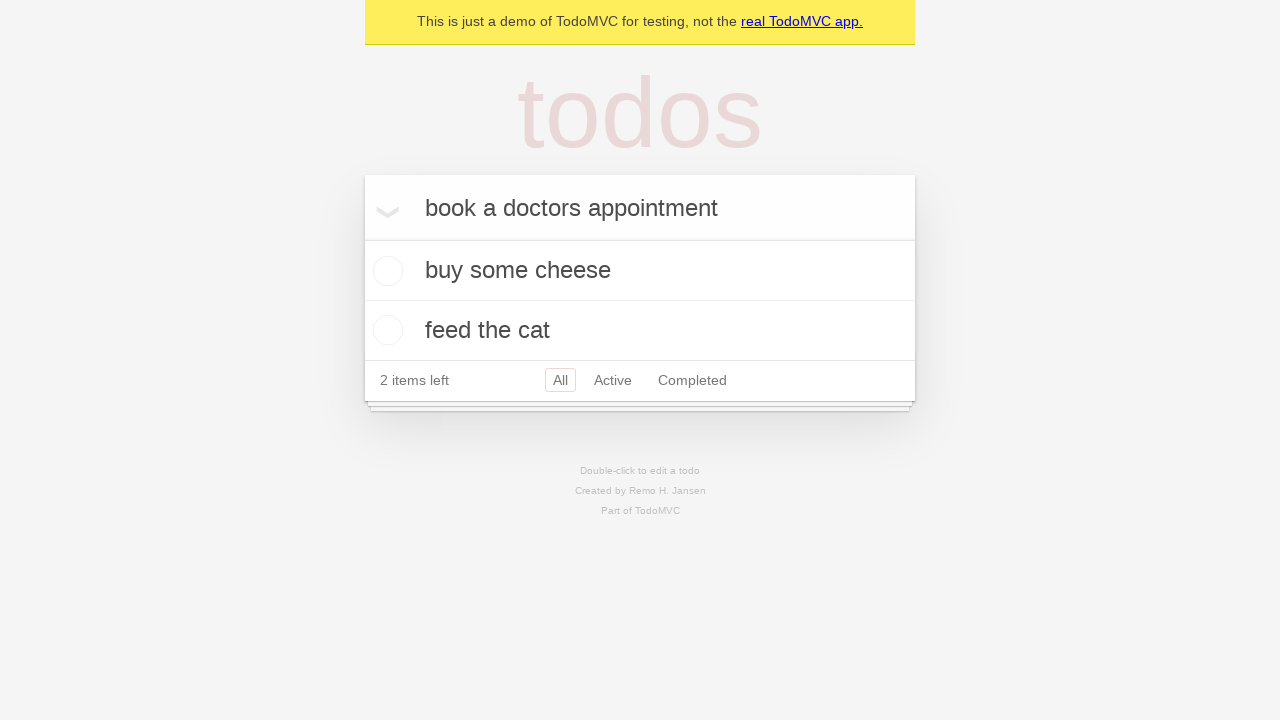

Pressed Enter to add todo item 'book a doctors appointment' on internal:attr=[placeholder="What needs to be done?"i]
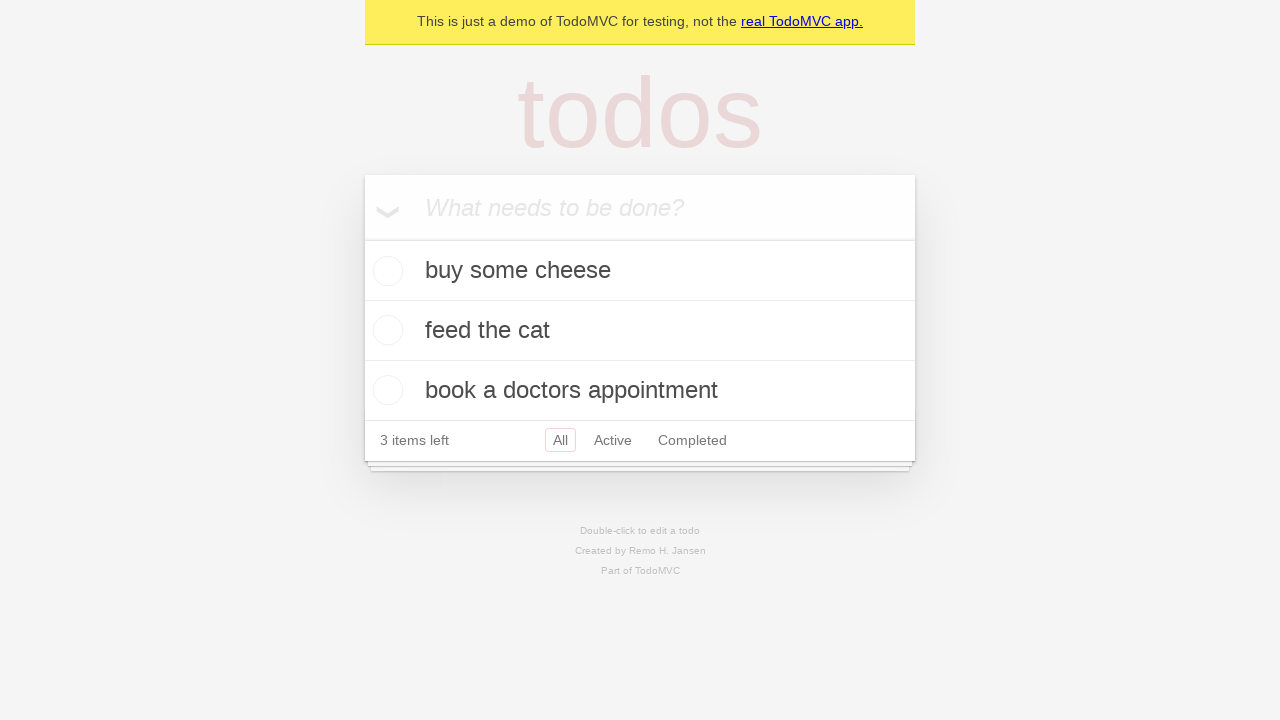

All three todo items loaded
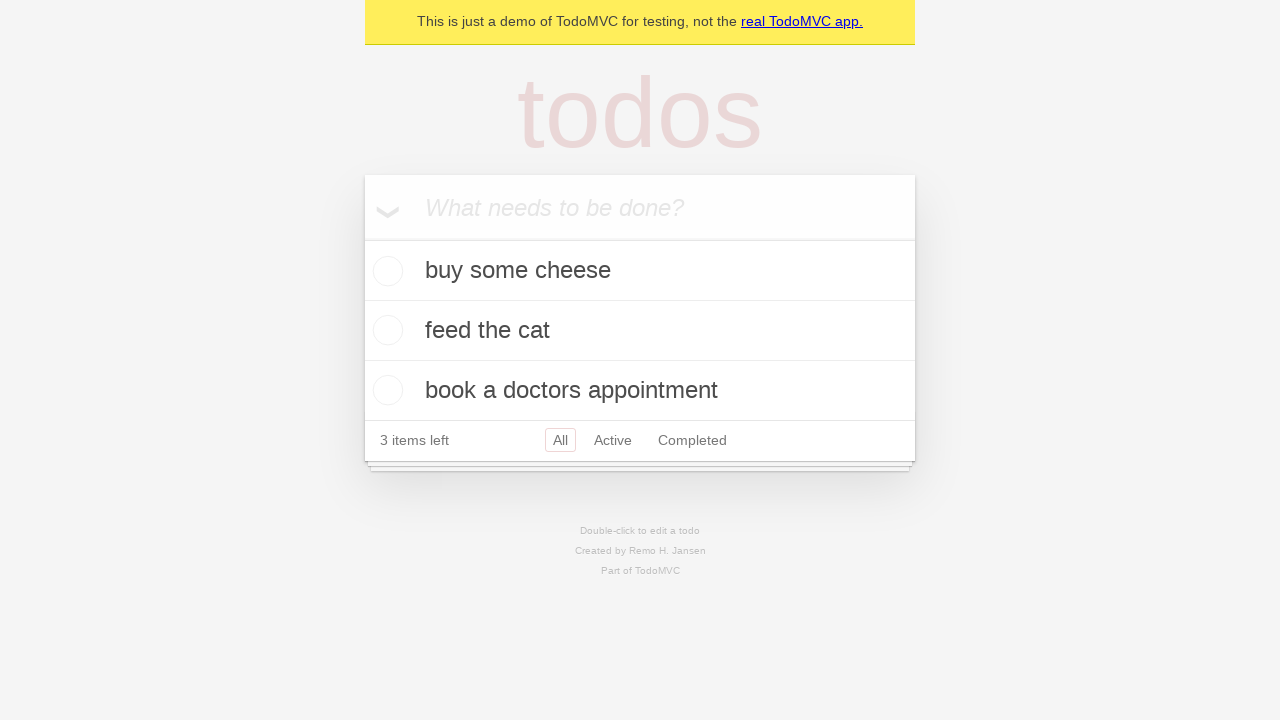

Clicked 'Mark all as complete' checkbox at (362, 238) on internal:label="Mark all as complete"i
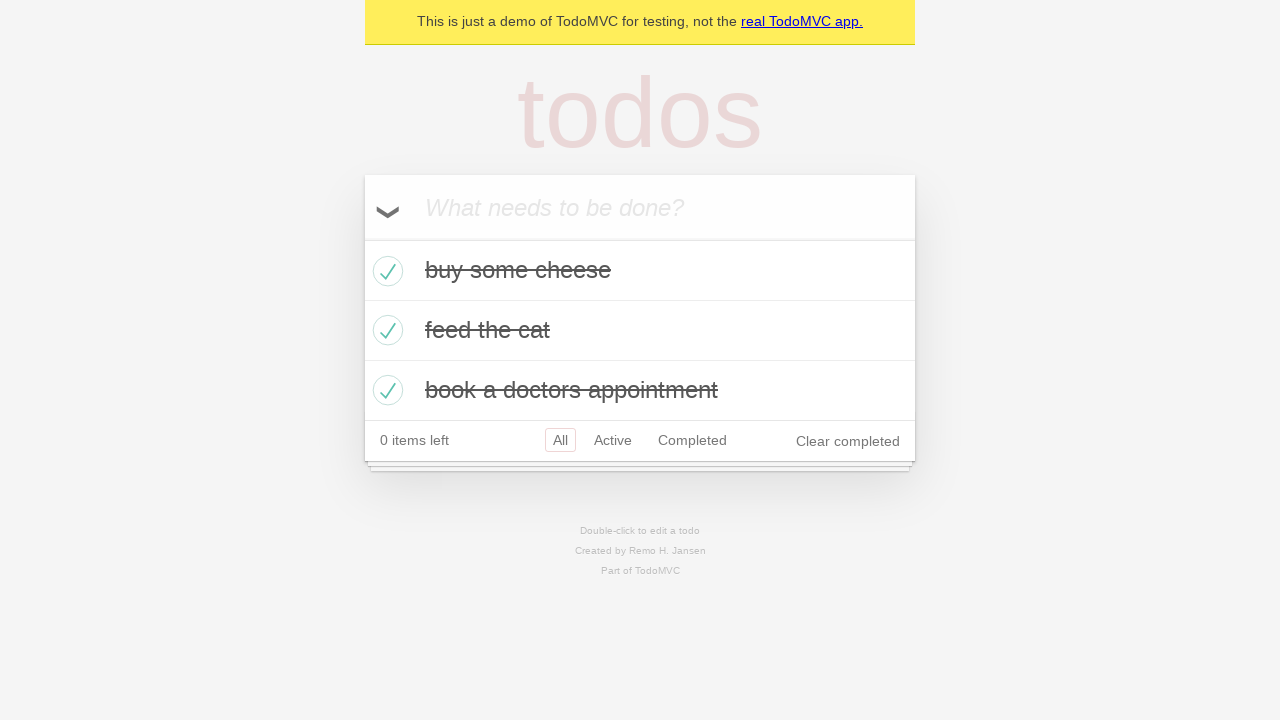

All todo items marked as completed
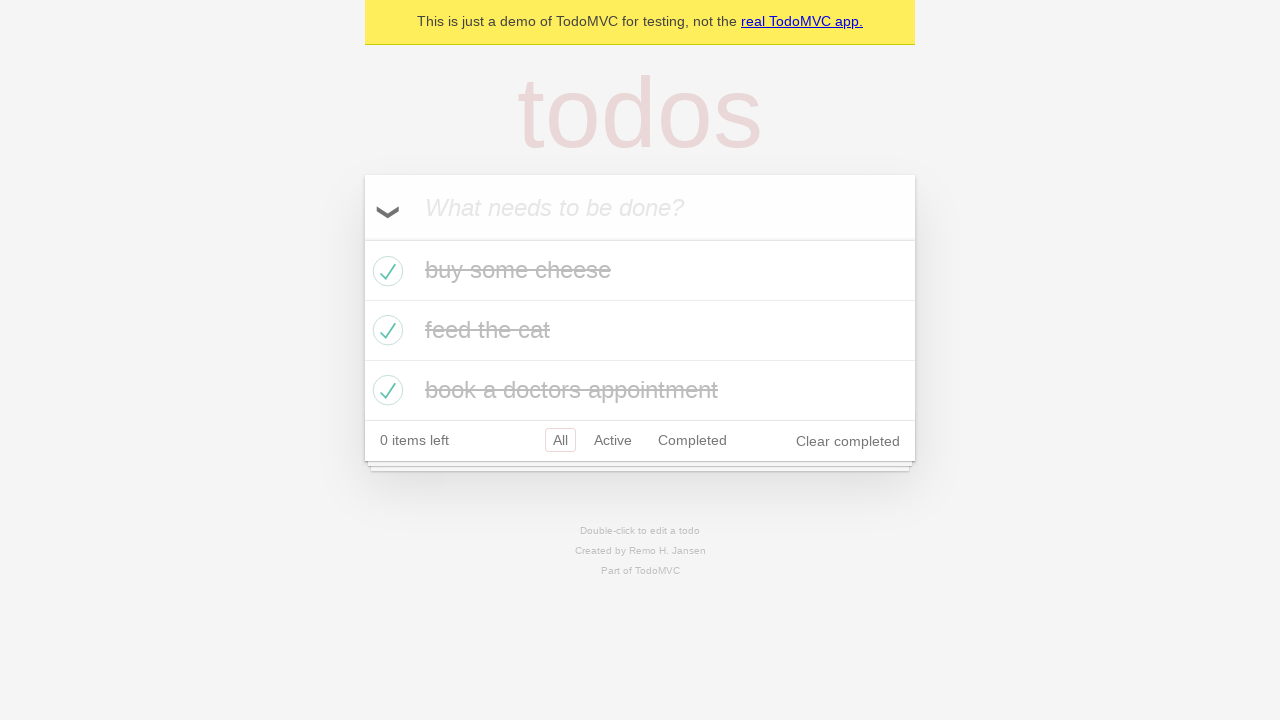

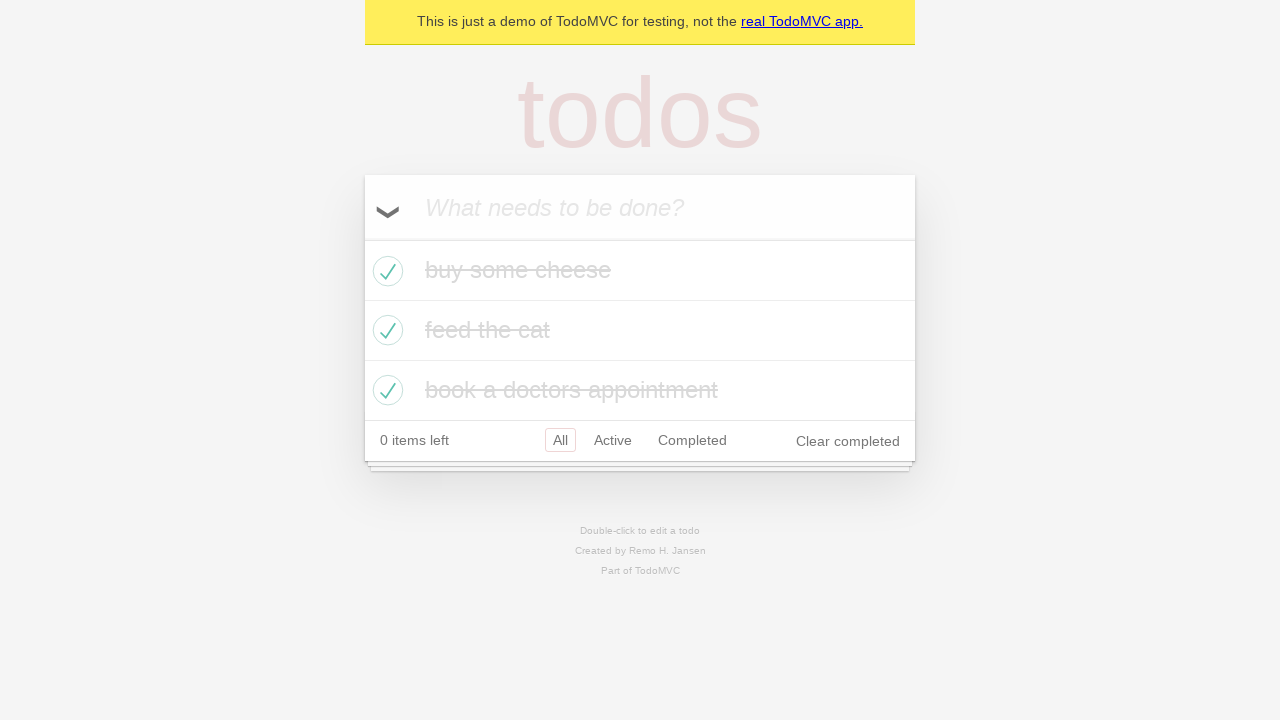